Tests the horizontal slider by moving it and verifying the displayed value changes

Starting URL: https://the-internet.herokuapp.com/horizontal_slider

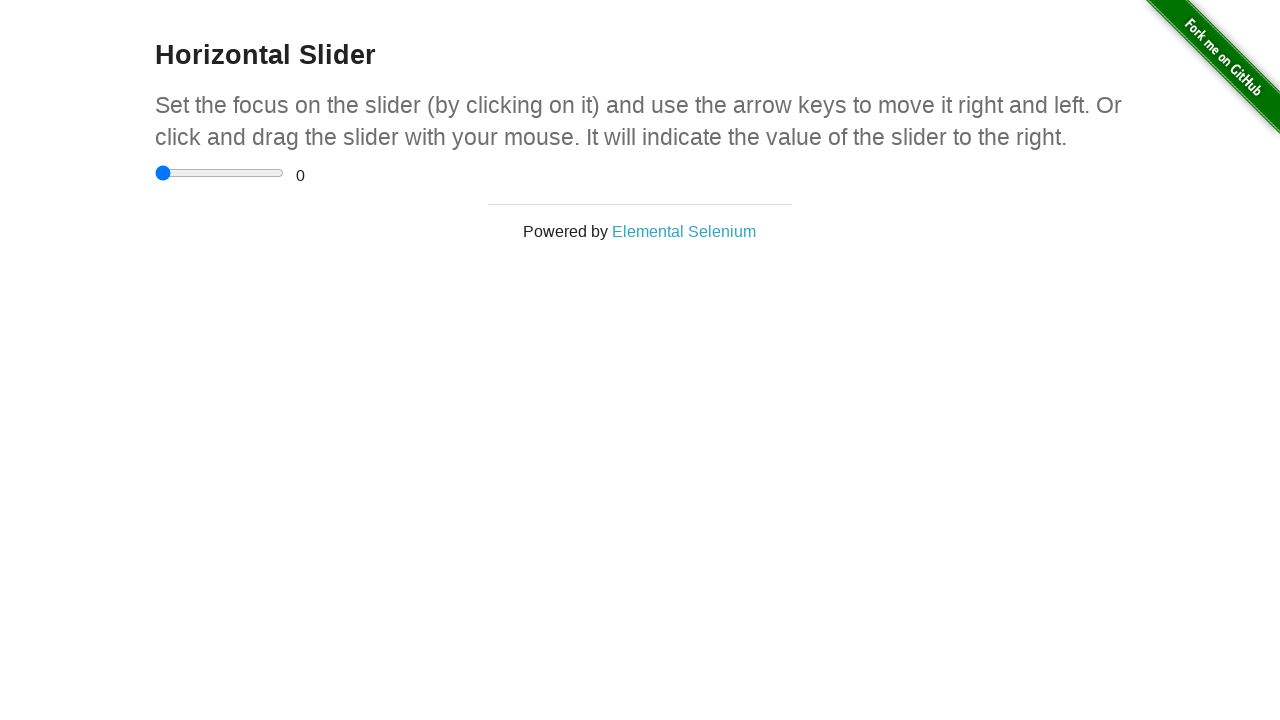

Located the horizontal slider element
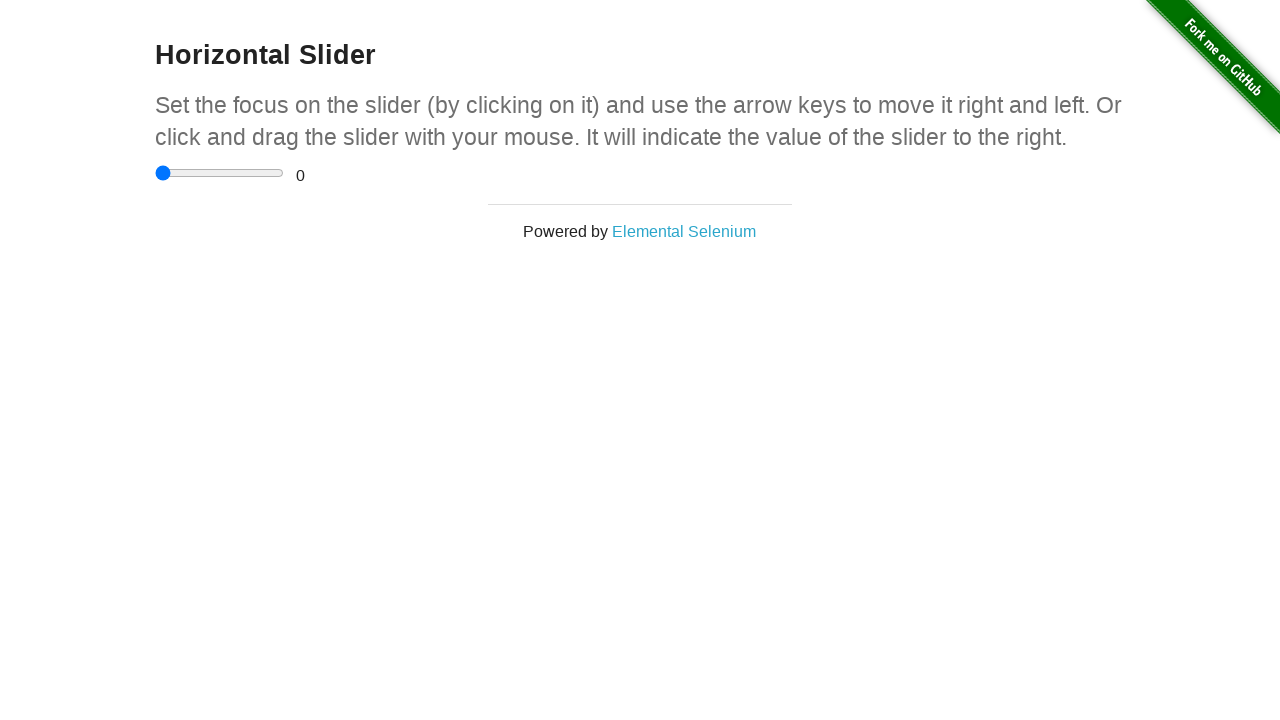

Located the value display element
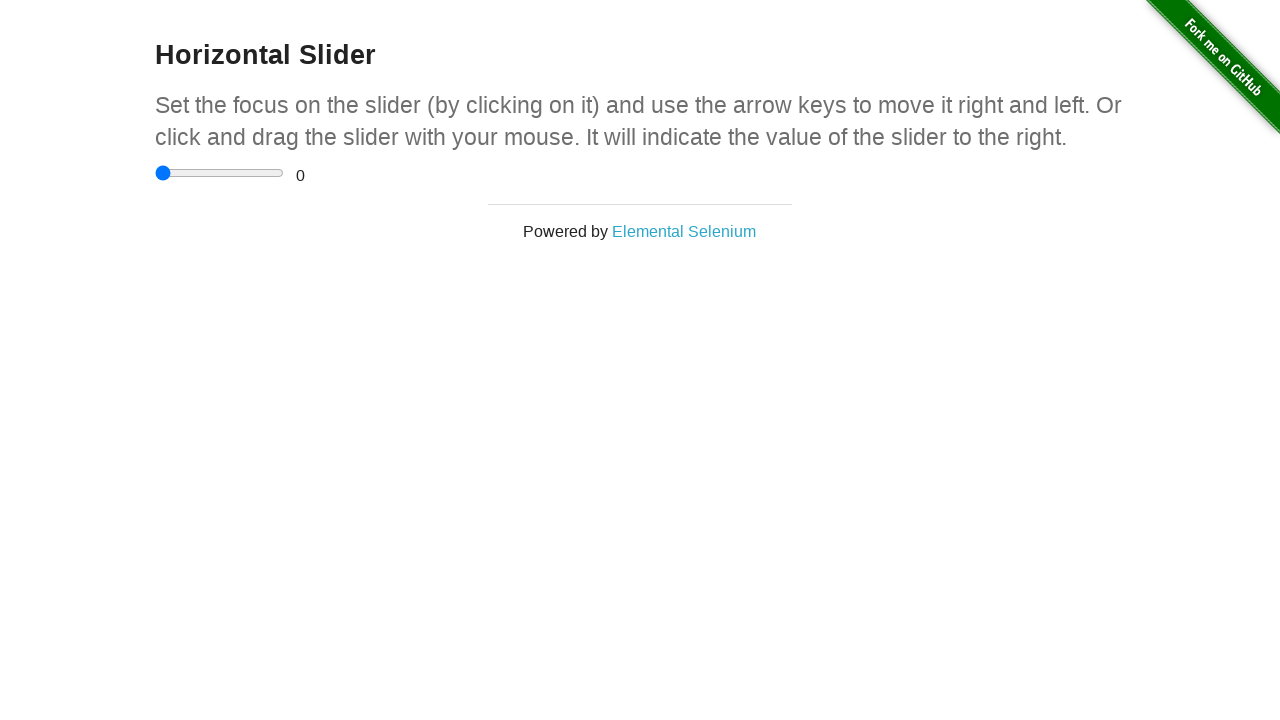

Captured initial slider value: 0
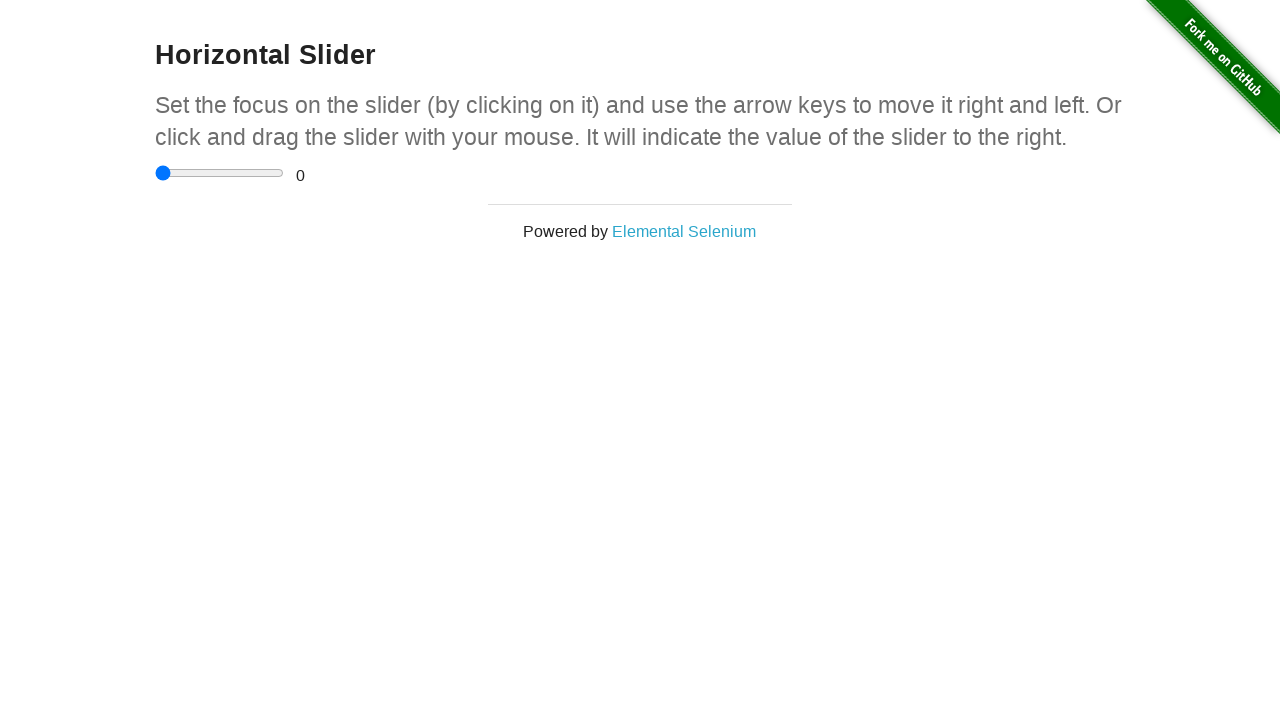

Retrieved slider bounding box for drag operation
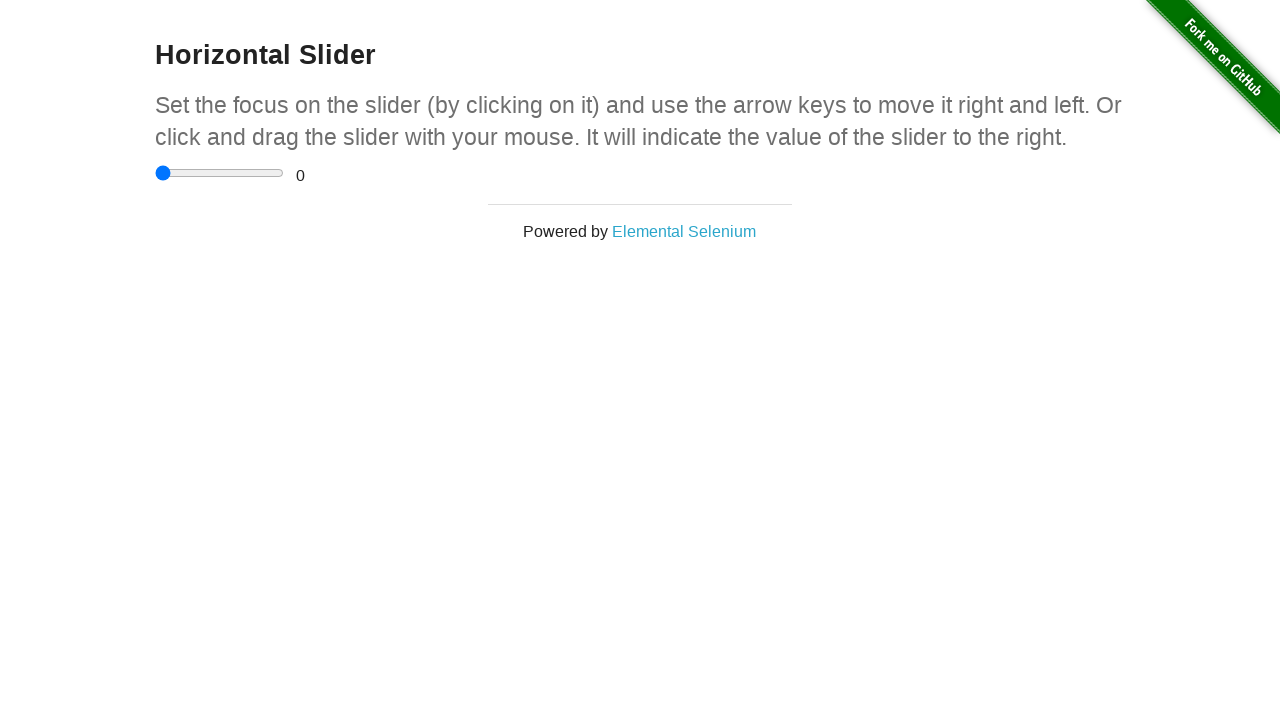

Moved mouse to center of slider at (220, 173)
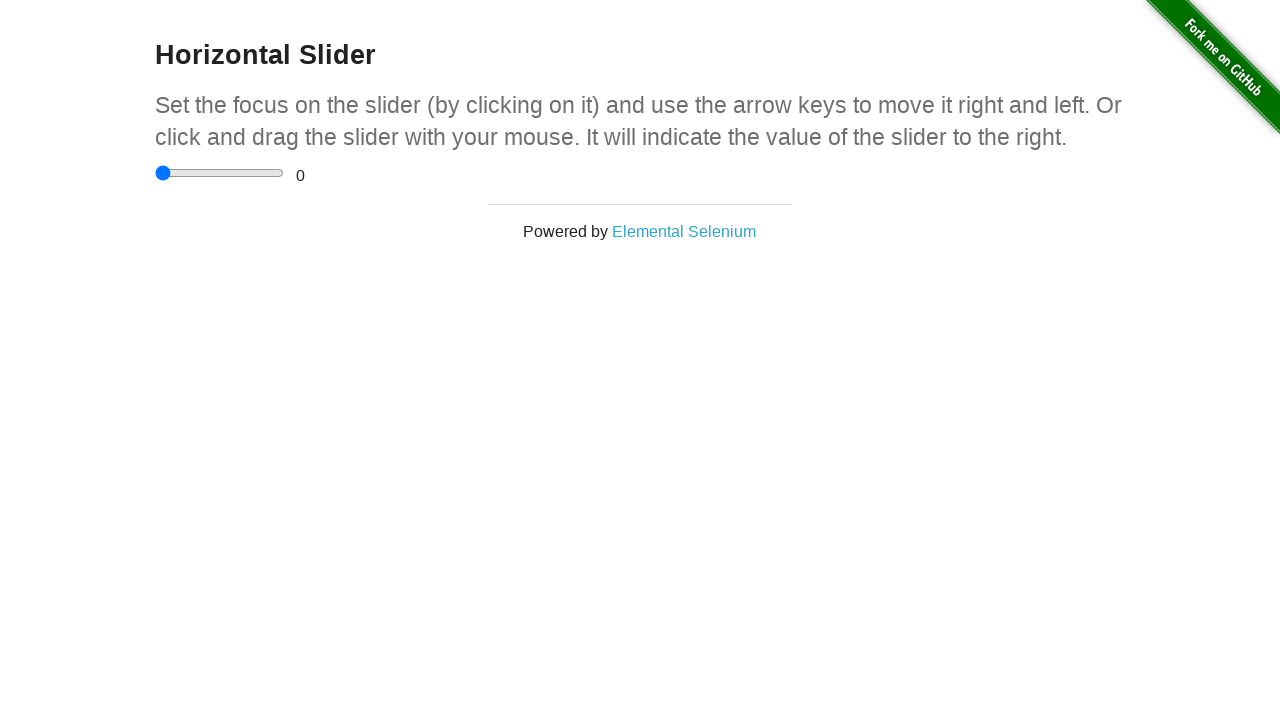

Pressed mouse button down on slider at (220, 173)
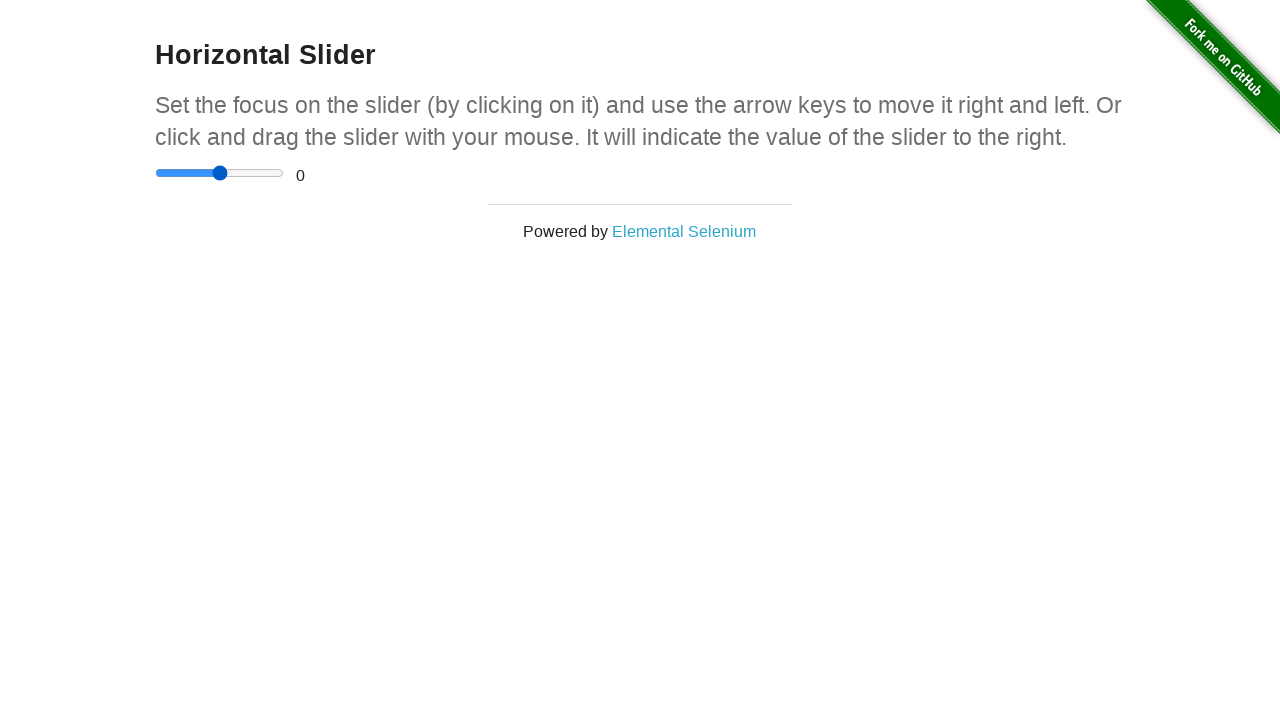

Dragged slider 50 pixels to the right at (270, 173)
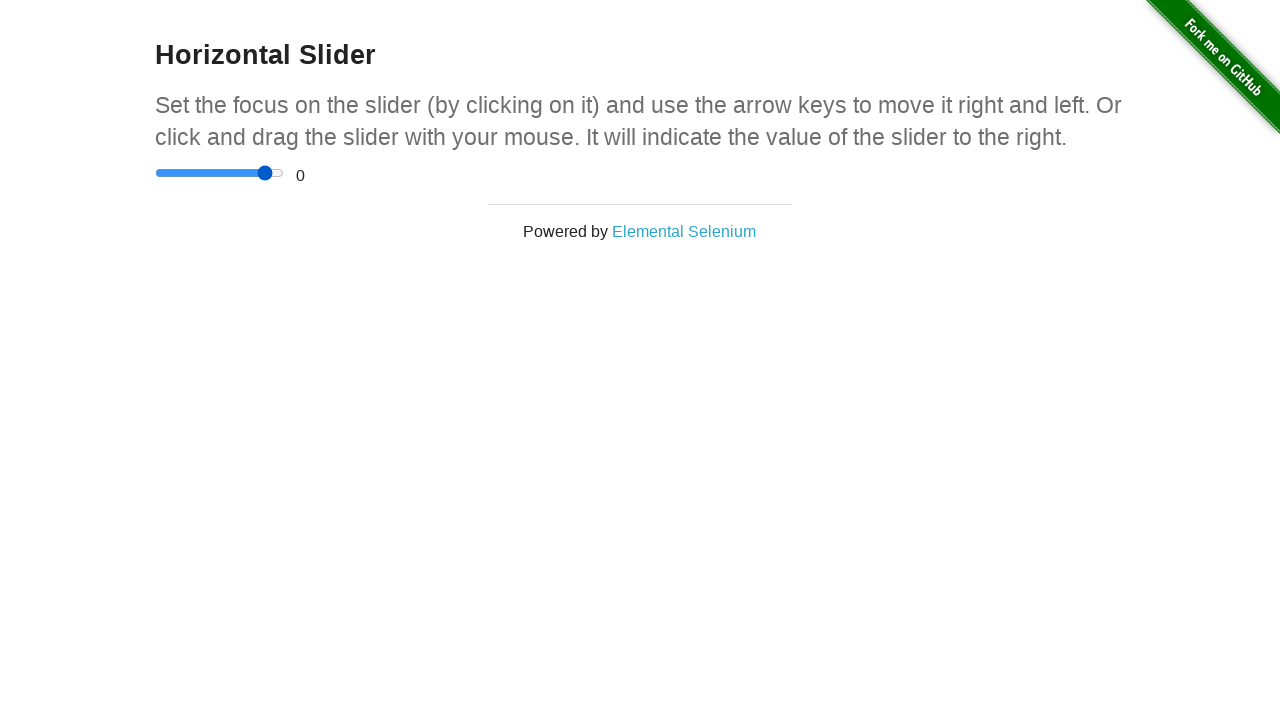

Released mouse button to complete slider drag at (270, 173)
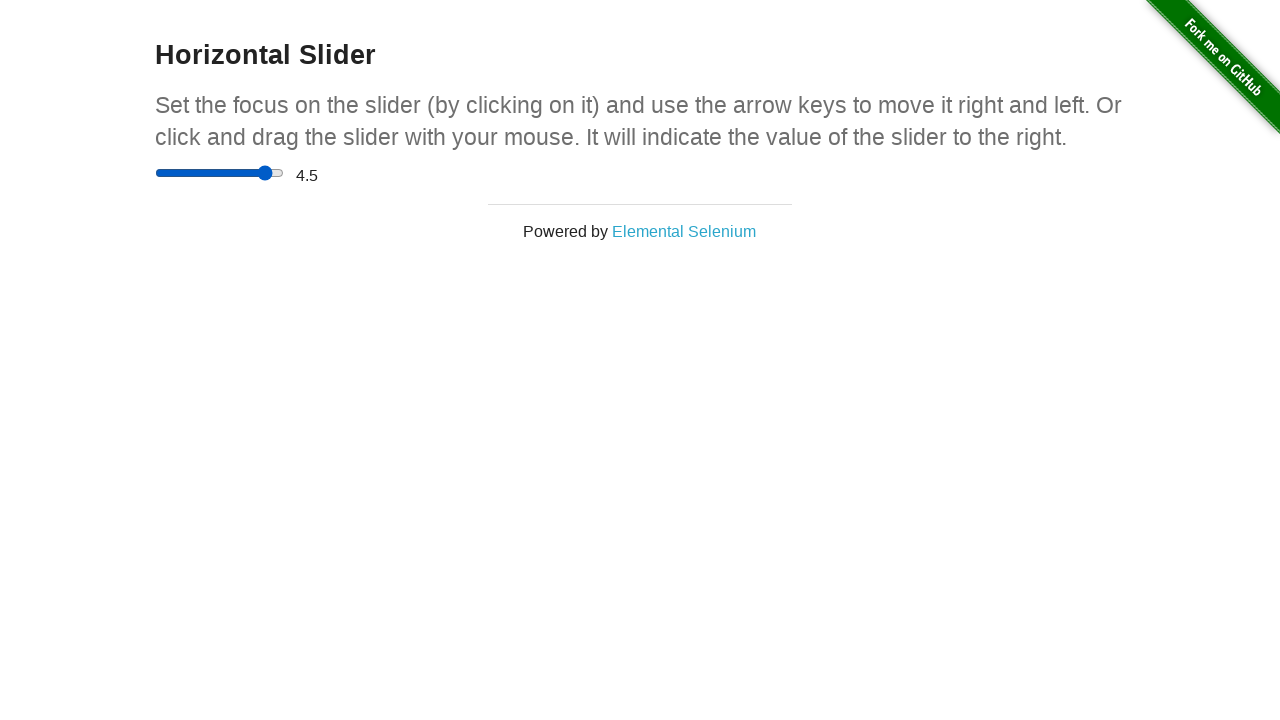

Waited for slider value to update
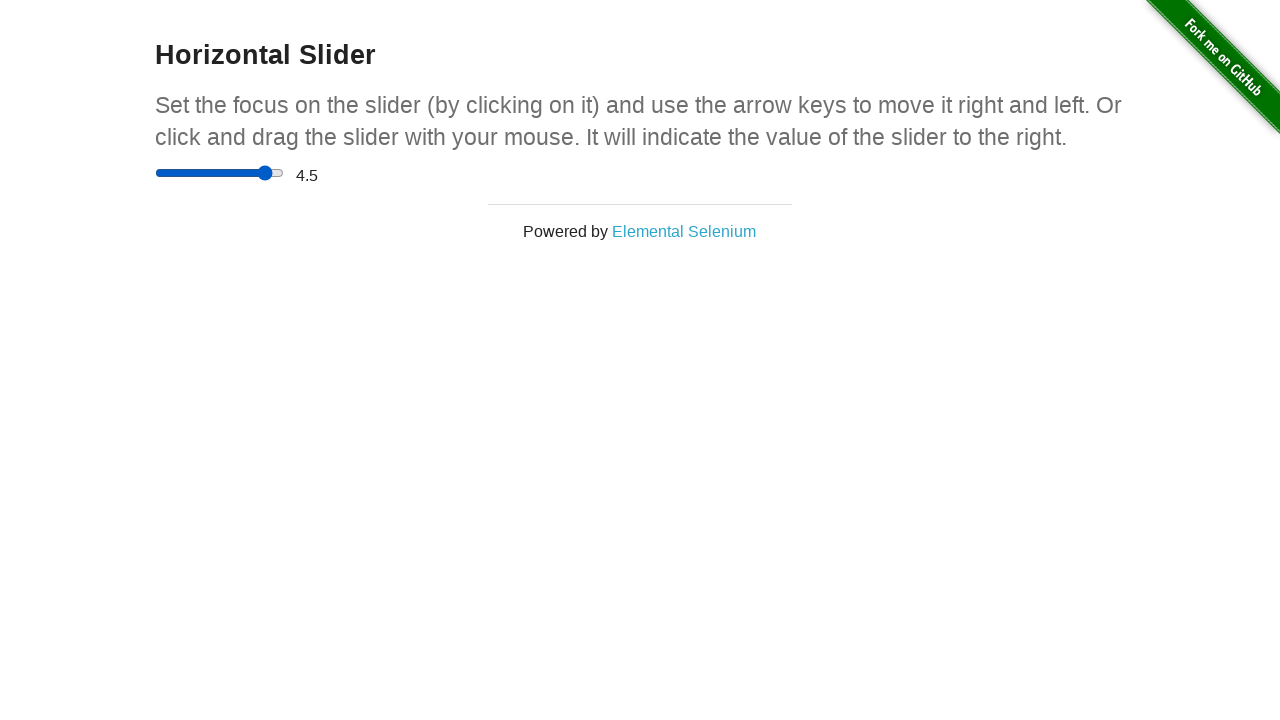

Retrieved new slider value: 4.5
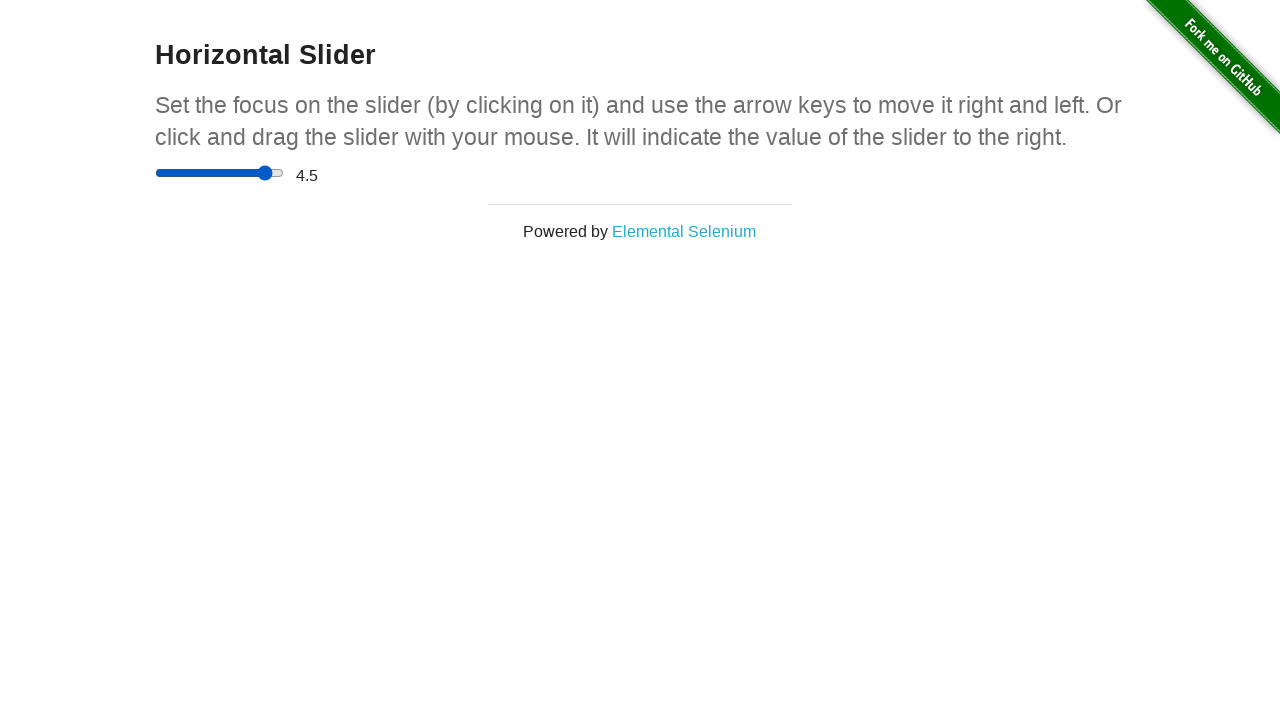

Verified that slider value changed after drag operation
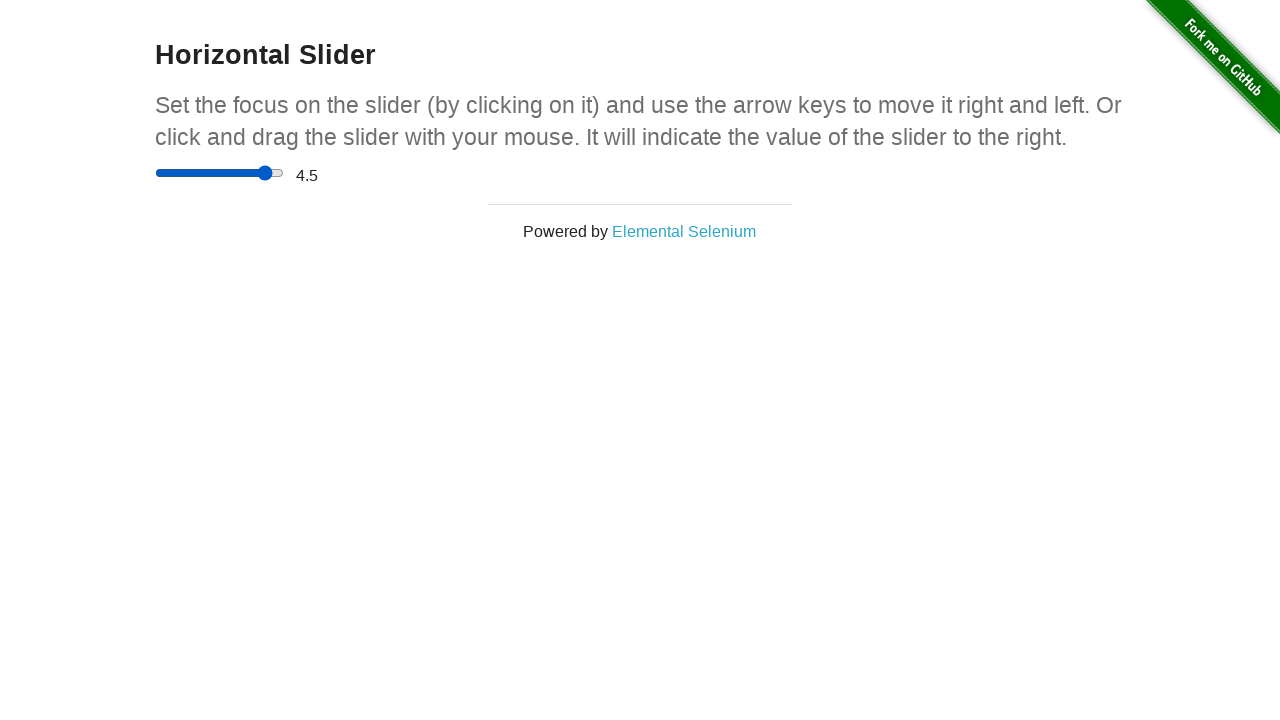

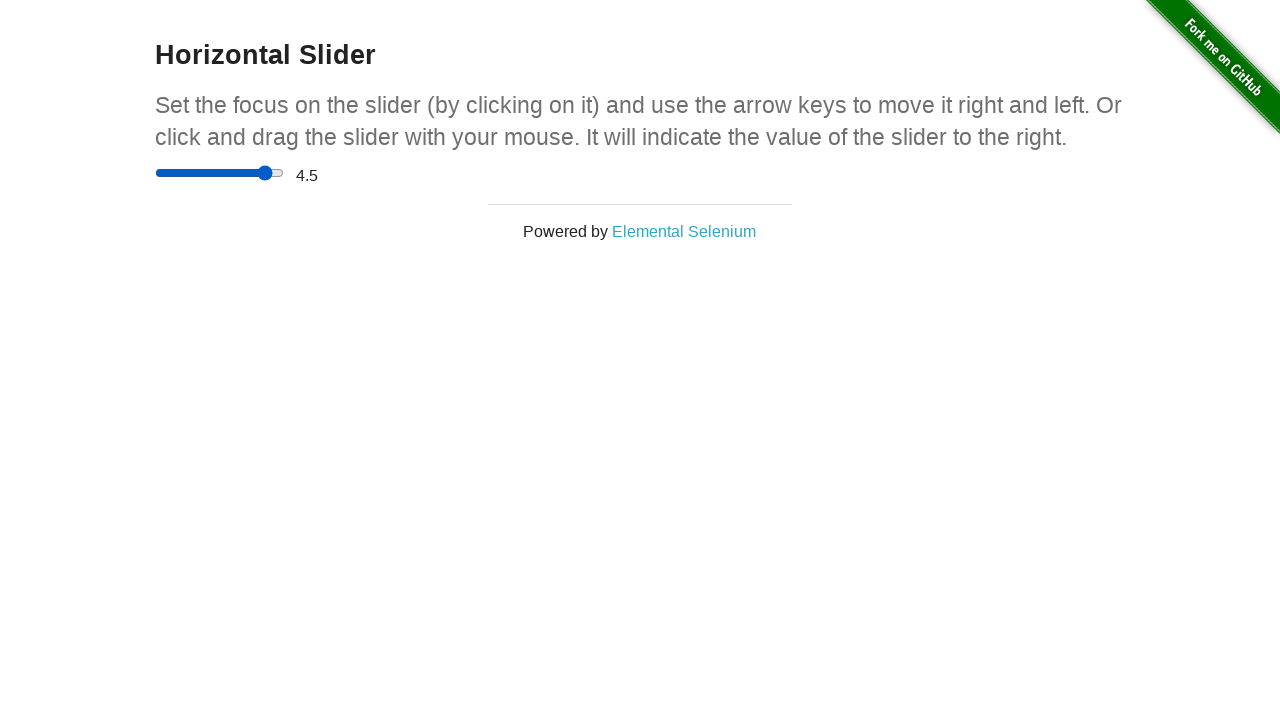